Tests clicking a blue button with dynamic class attributes multiple times, handling the alert dialog that appears, and refreshing the page between clicks

Starting URL: http://uitestingplayground.com/classattr

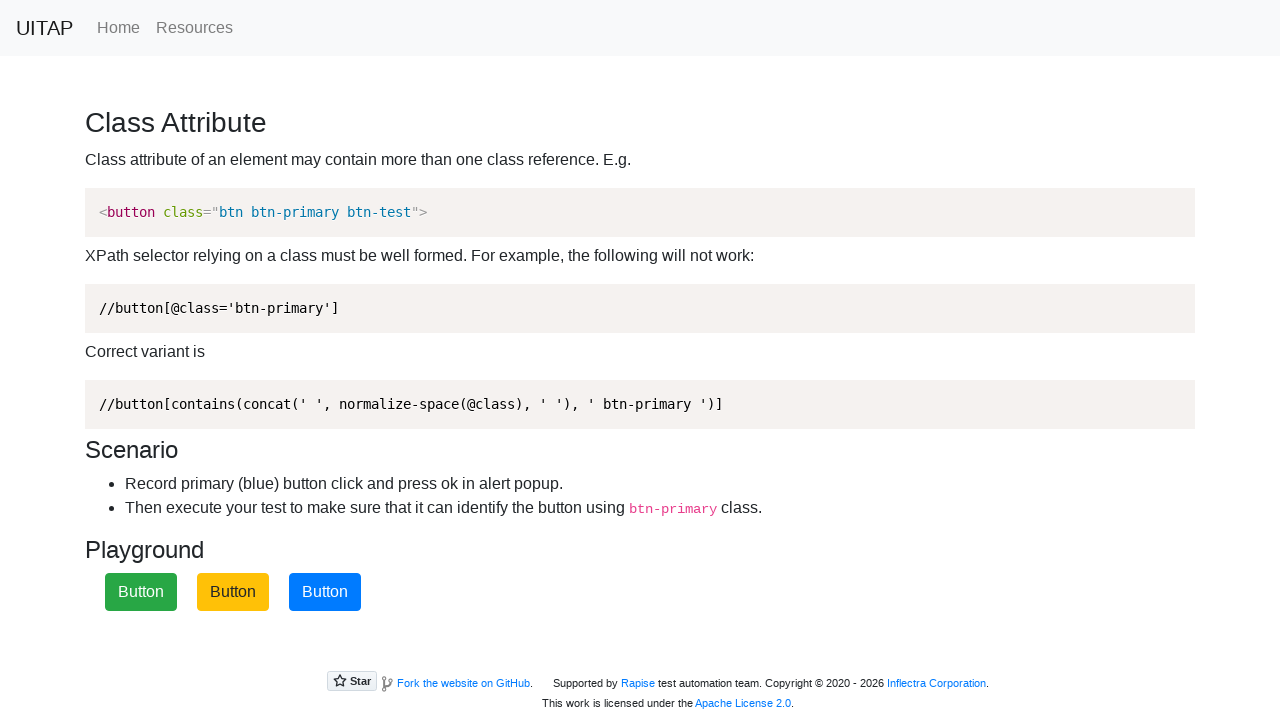

Clicked the blue primary button with dynamic class attributes at (325, 592) on button.btn-primary
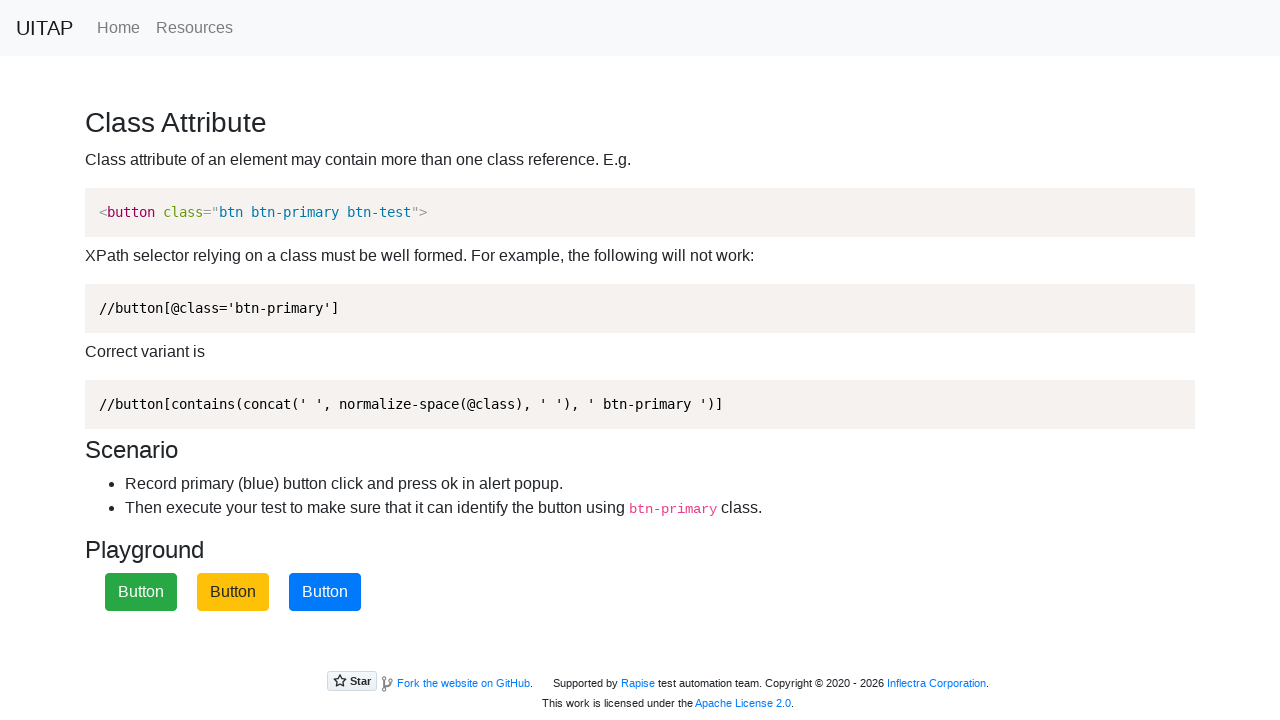

Set up alert dialog handler to accept alerts
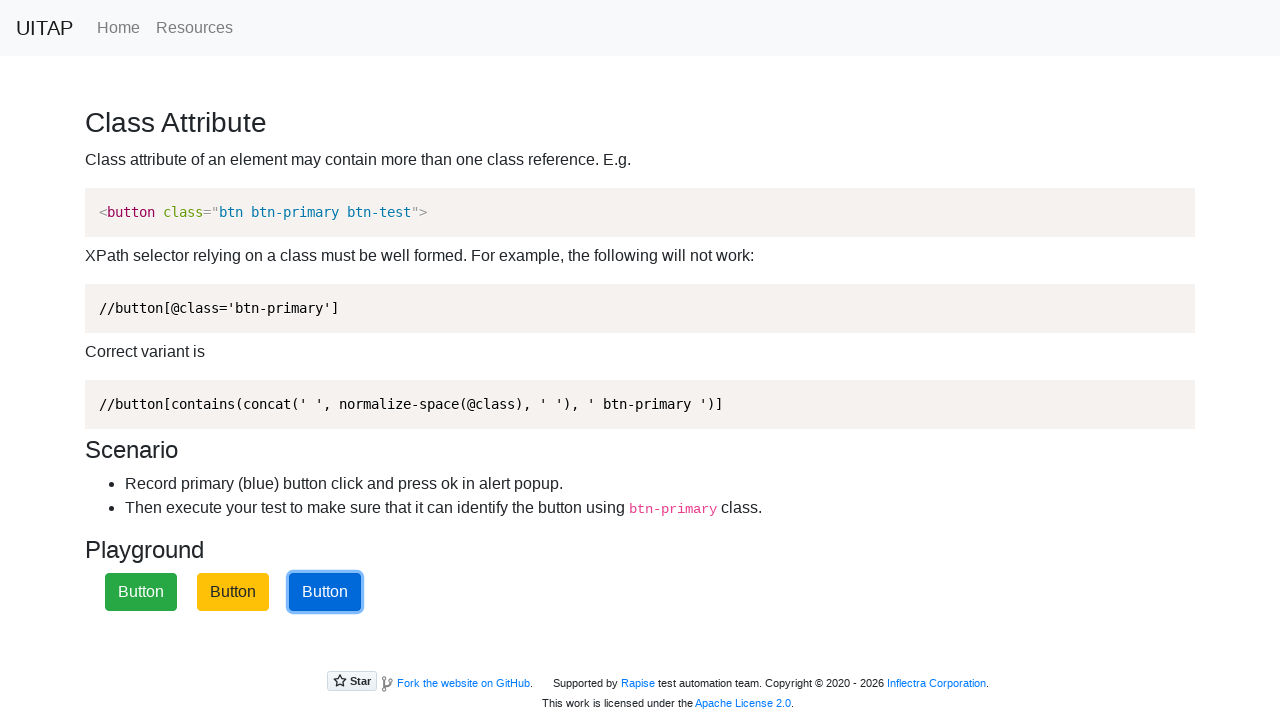

Refreshed the page after handling alert
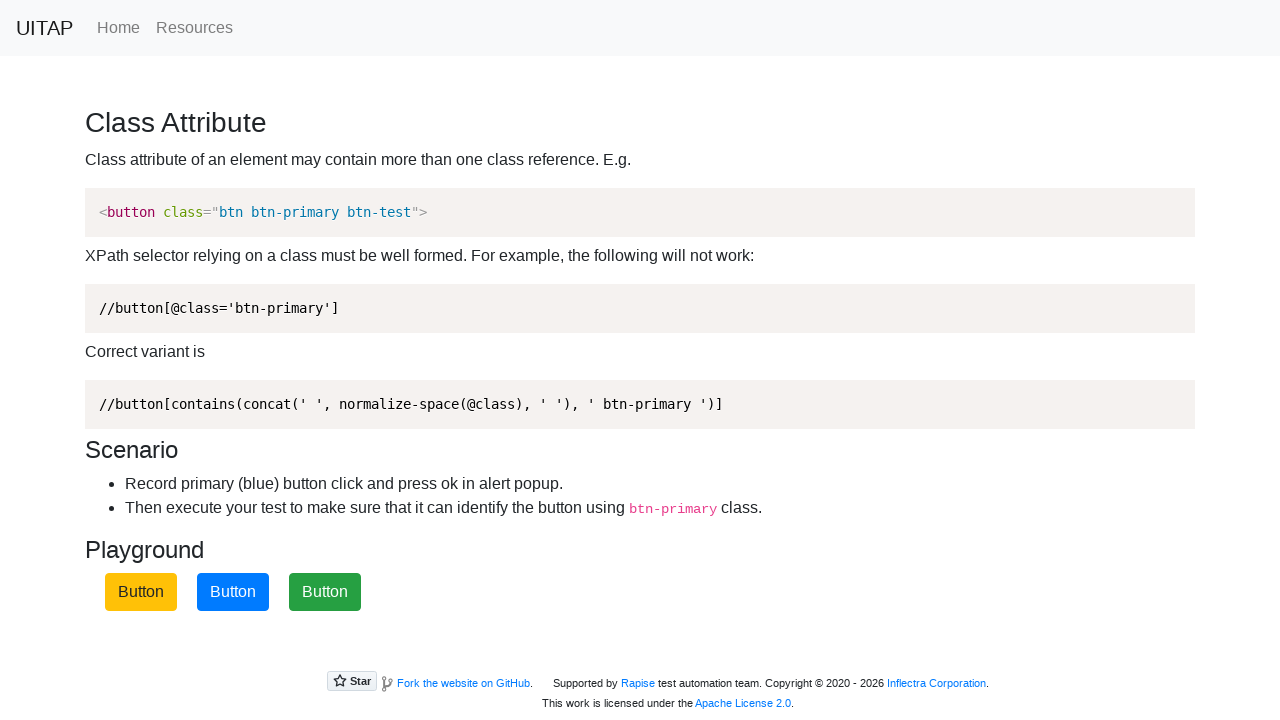

Clicked the blue primary button with dynamic class attributes at (233, 592) on button.btn-primary
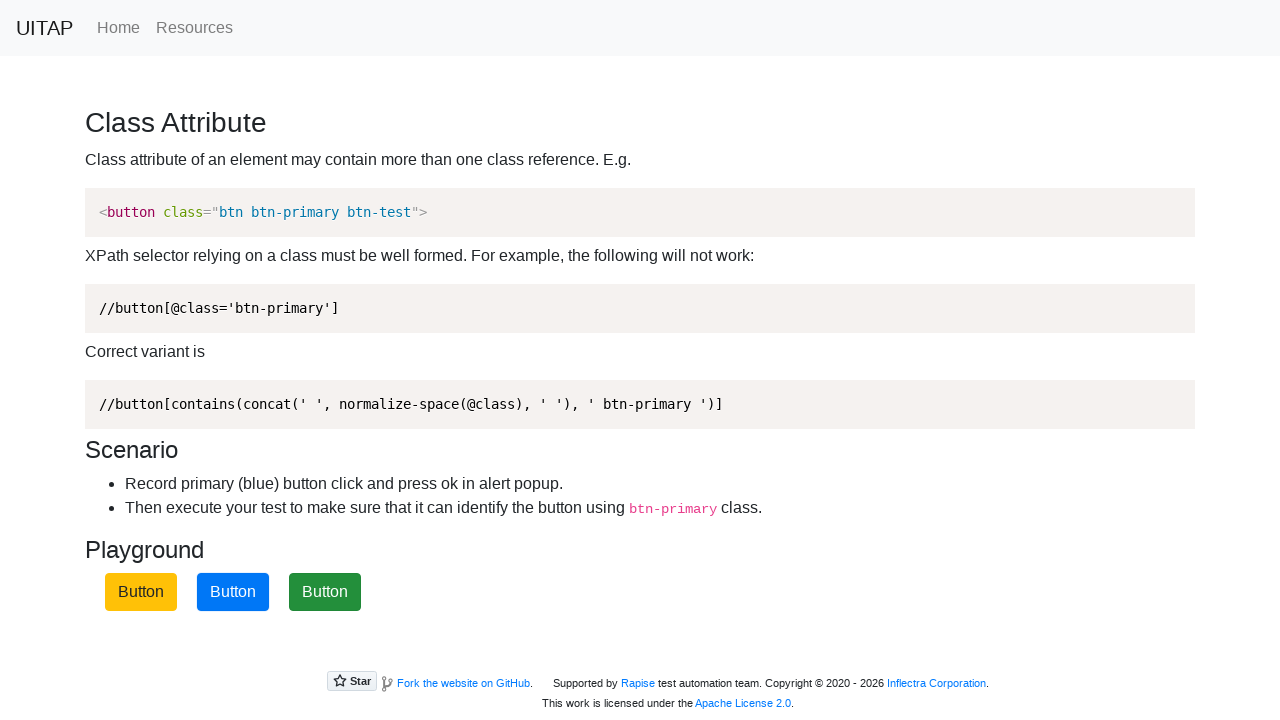

Set up alert dialog handler to accept alerts
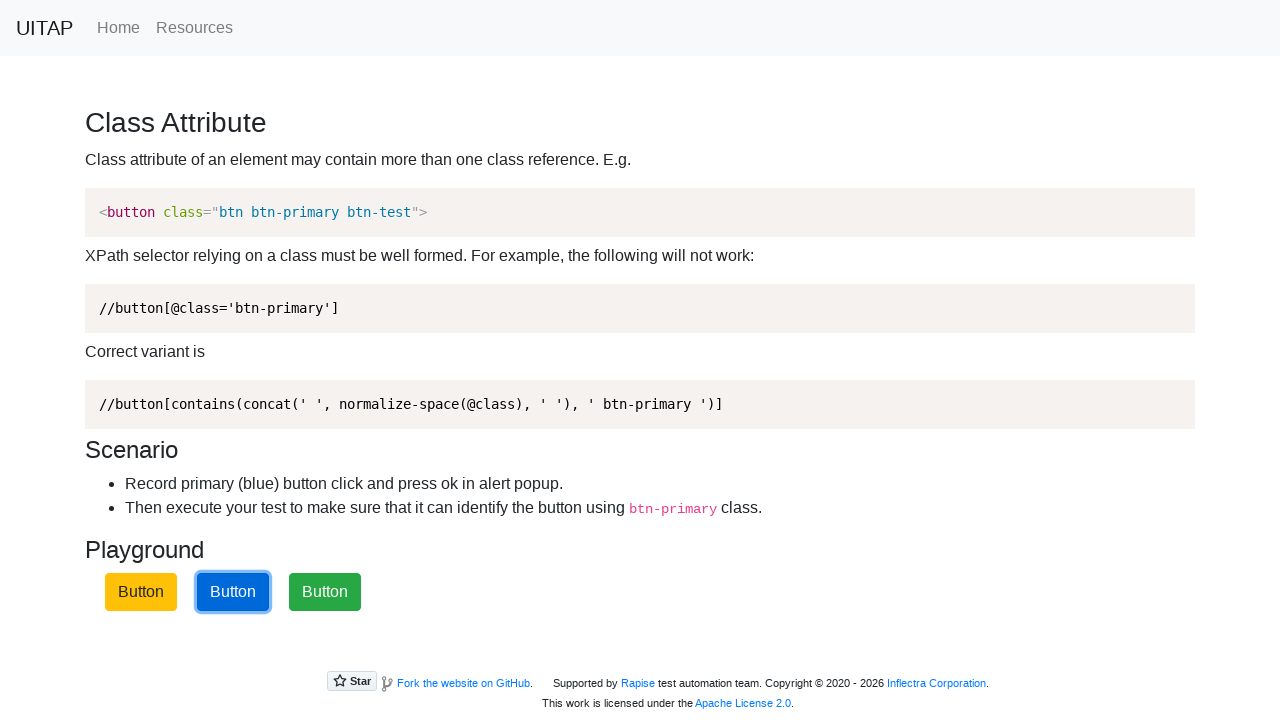

Refreshed the page after handling alert
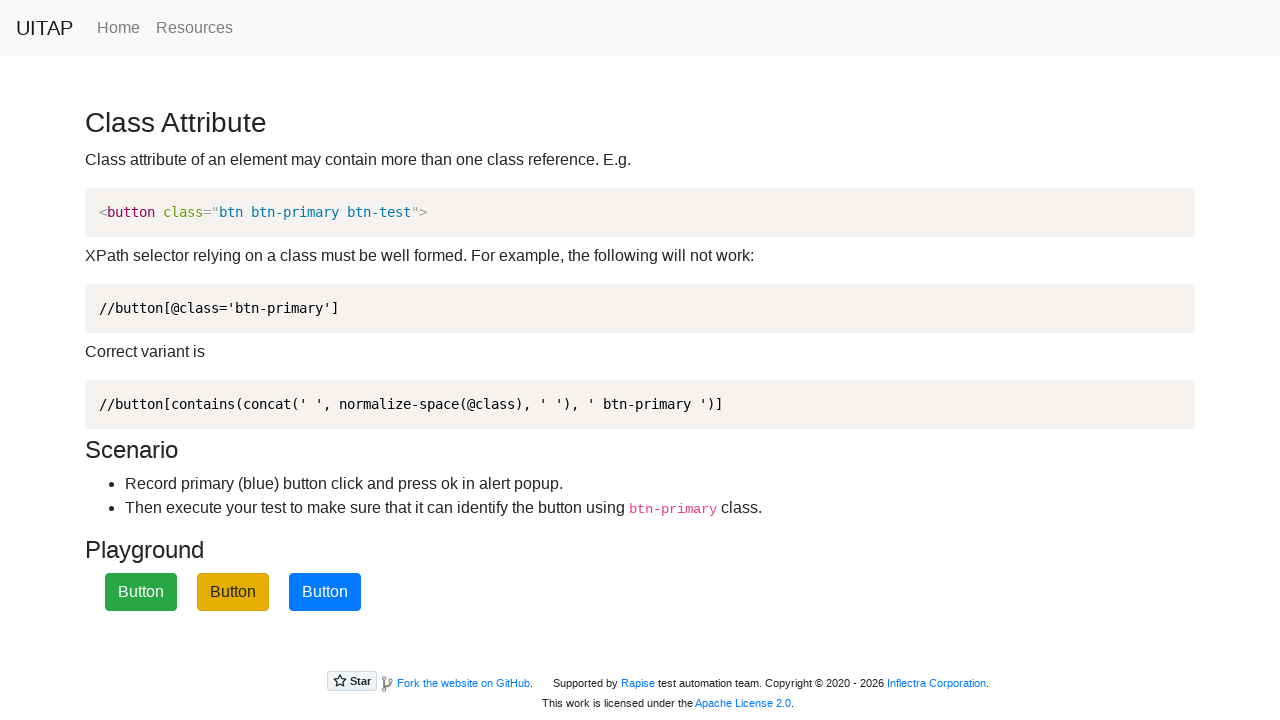

Clicked the blue primary button with dynamic class attributes at (325, 592) on button.btn-primary
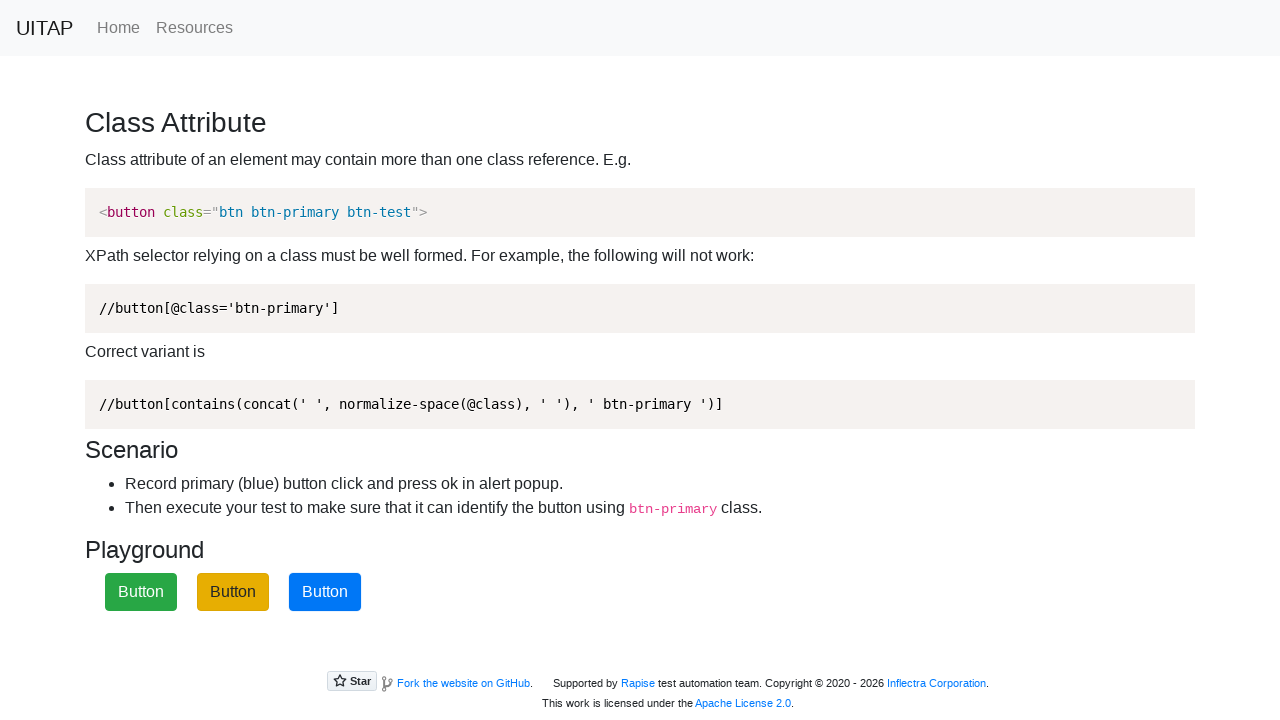

Set up alert dialog handler to accept alerts
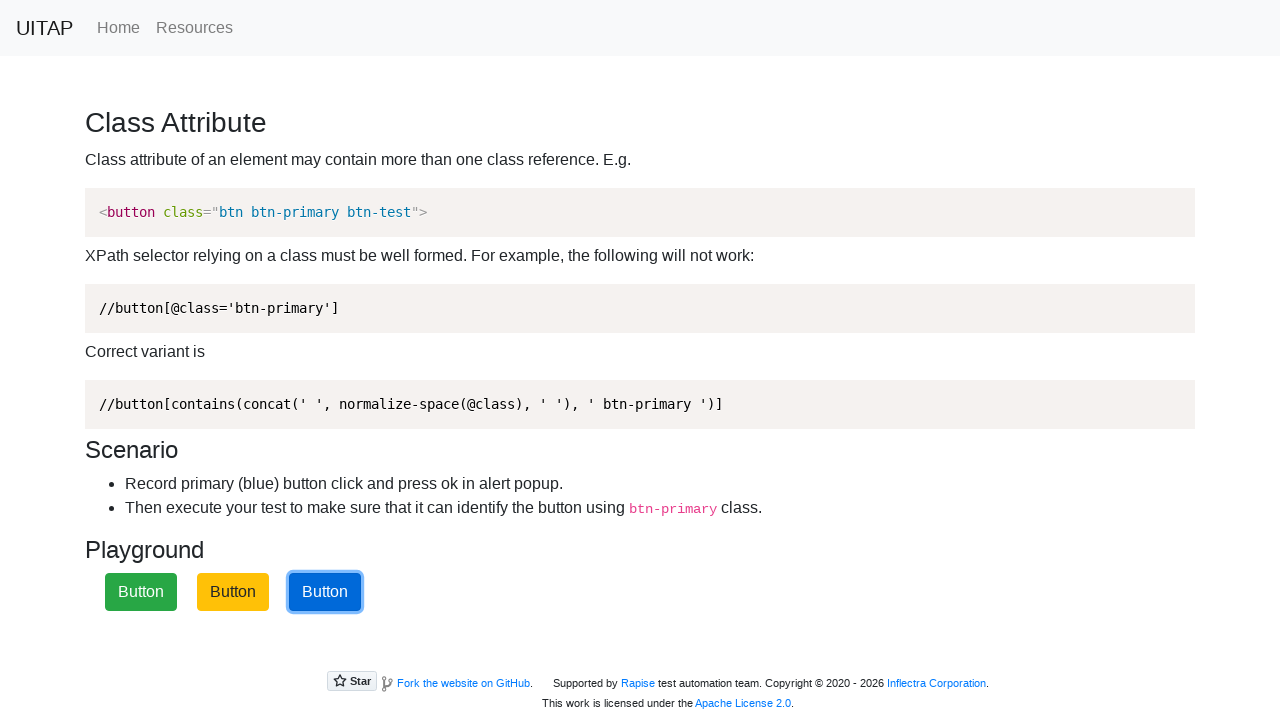

Refreshed the page after handling alert
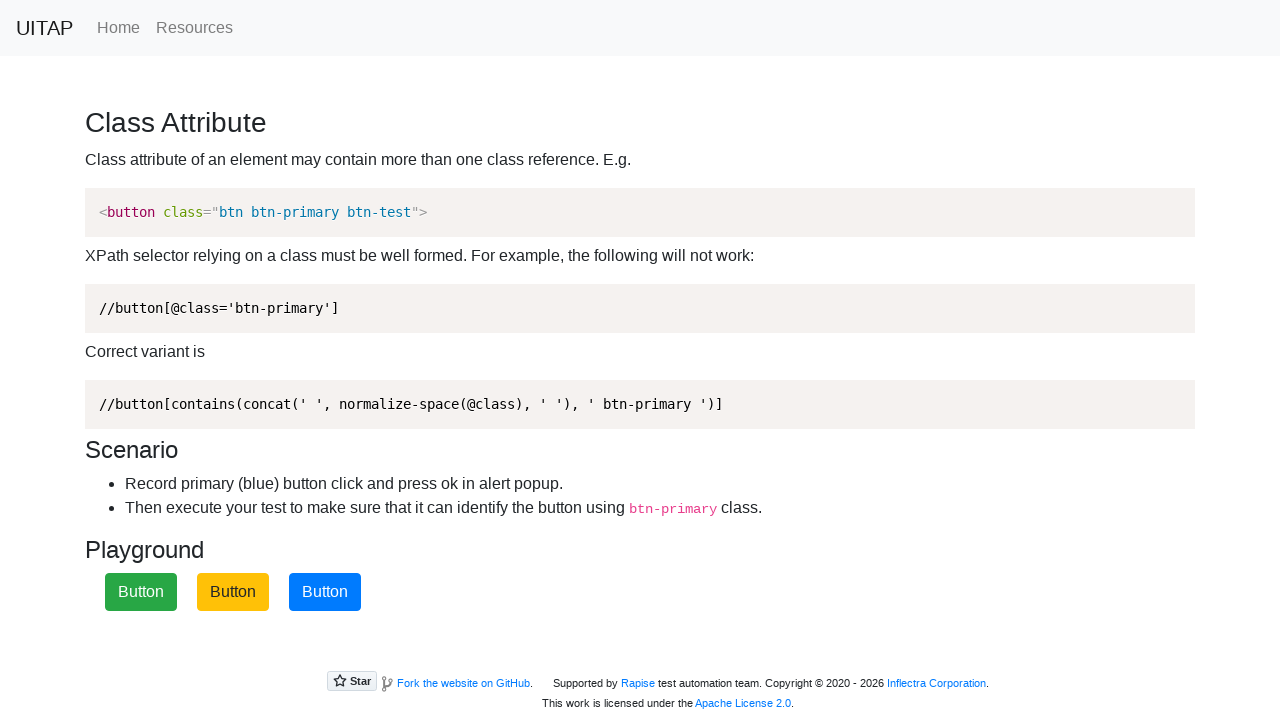

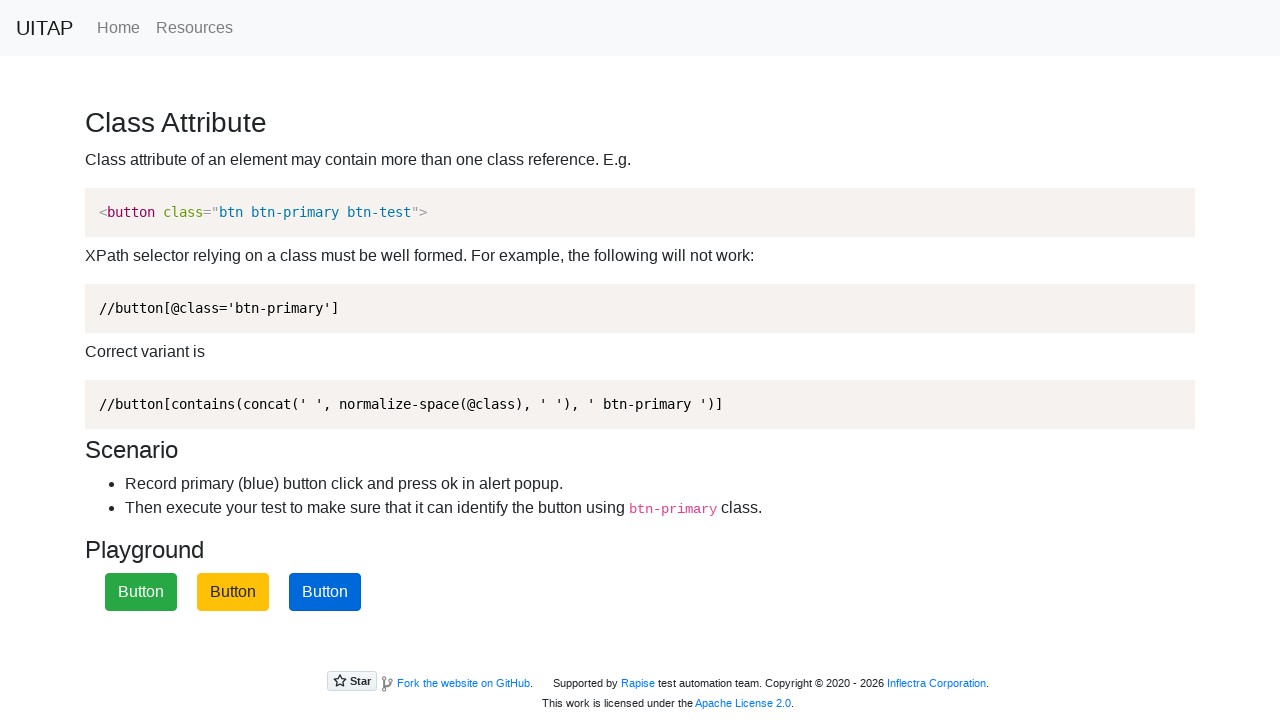